Tests keypress form functionality by filling a name field and clicking a button on the Formy project demo site

Starting URL: https://formy-project.herokuapp.com/keypress

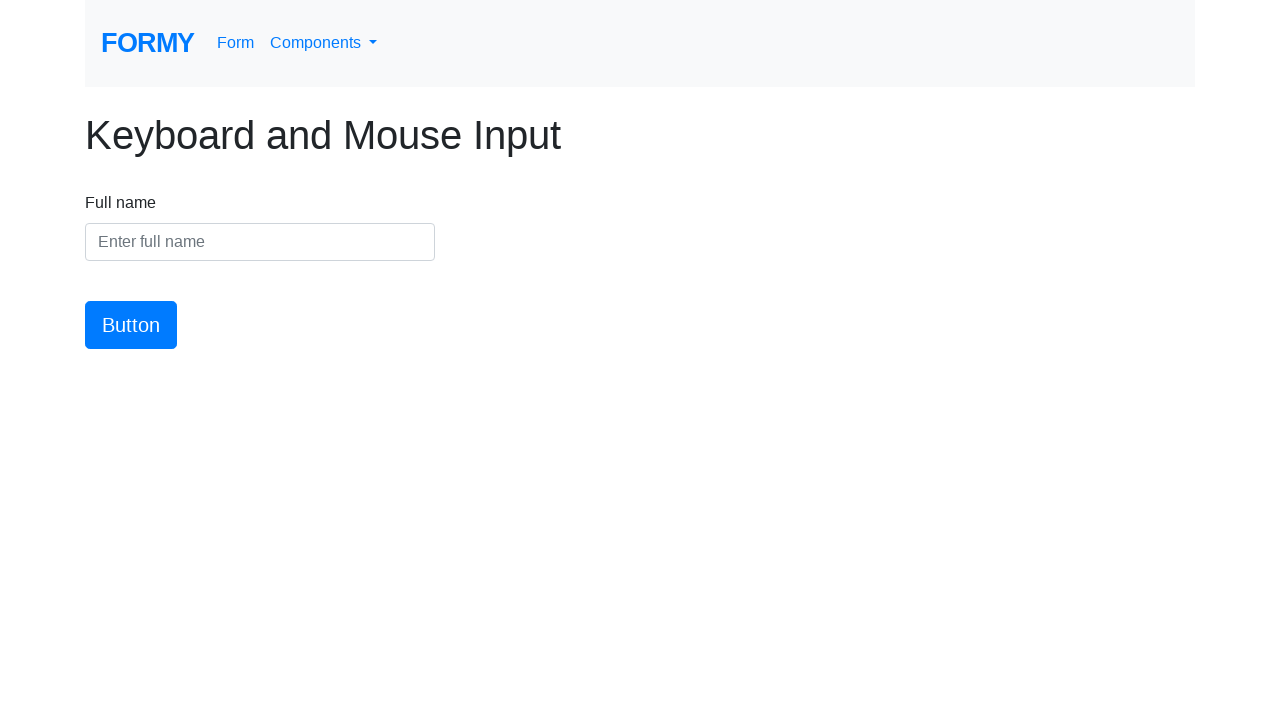

Clicked on the name input field at (260, 242) on #name
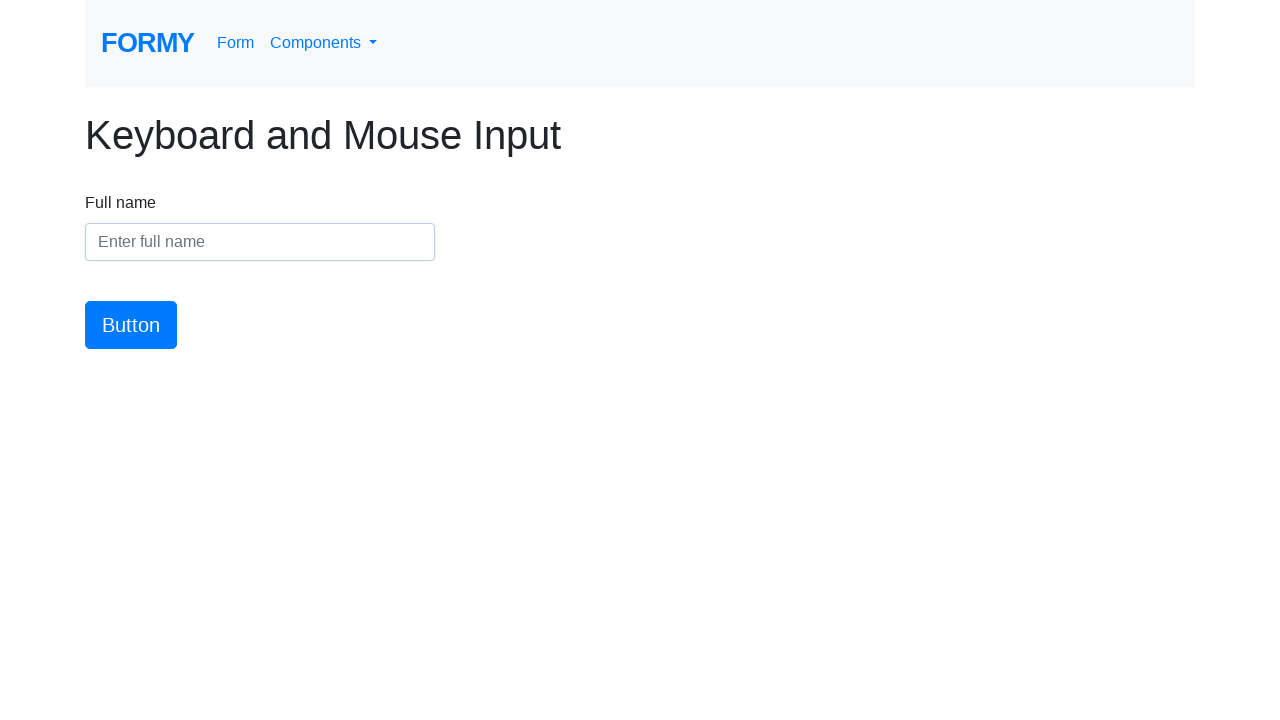

Filled name field with 'Minh' on #name
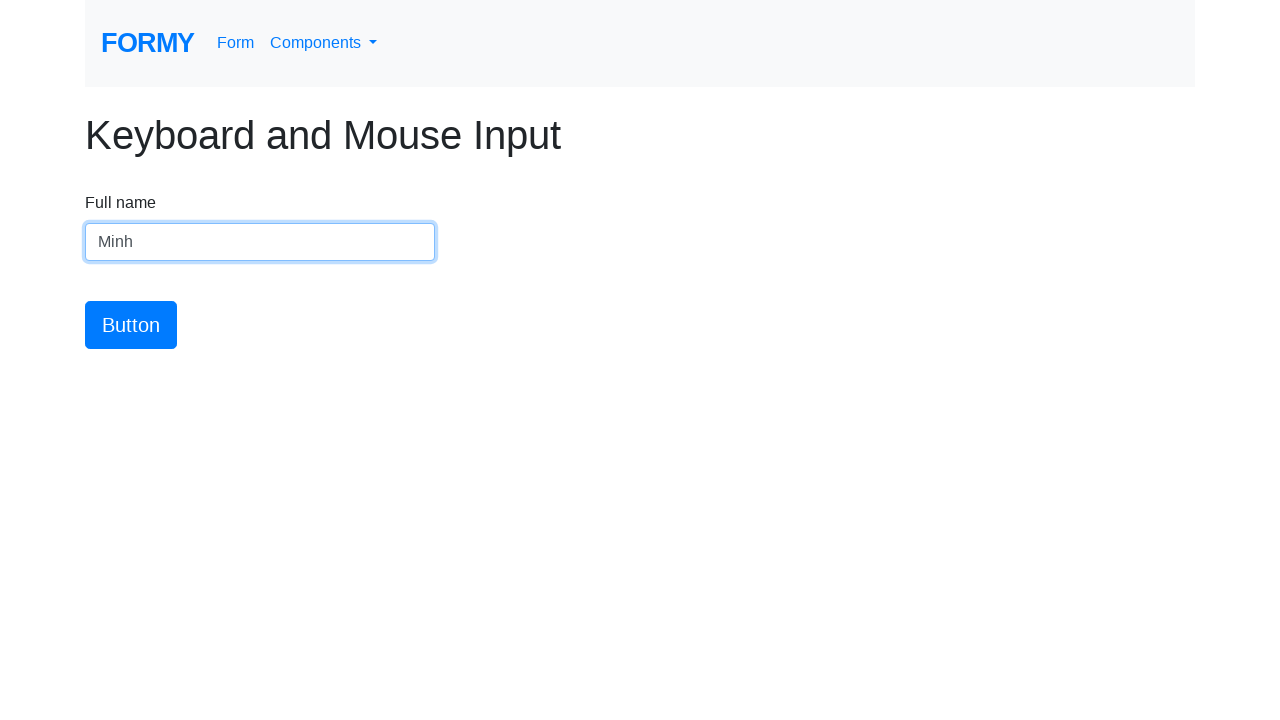

Clicked the submit button at (131, 325) on #button
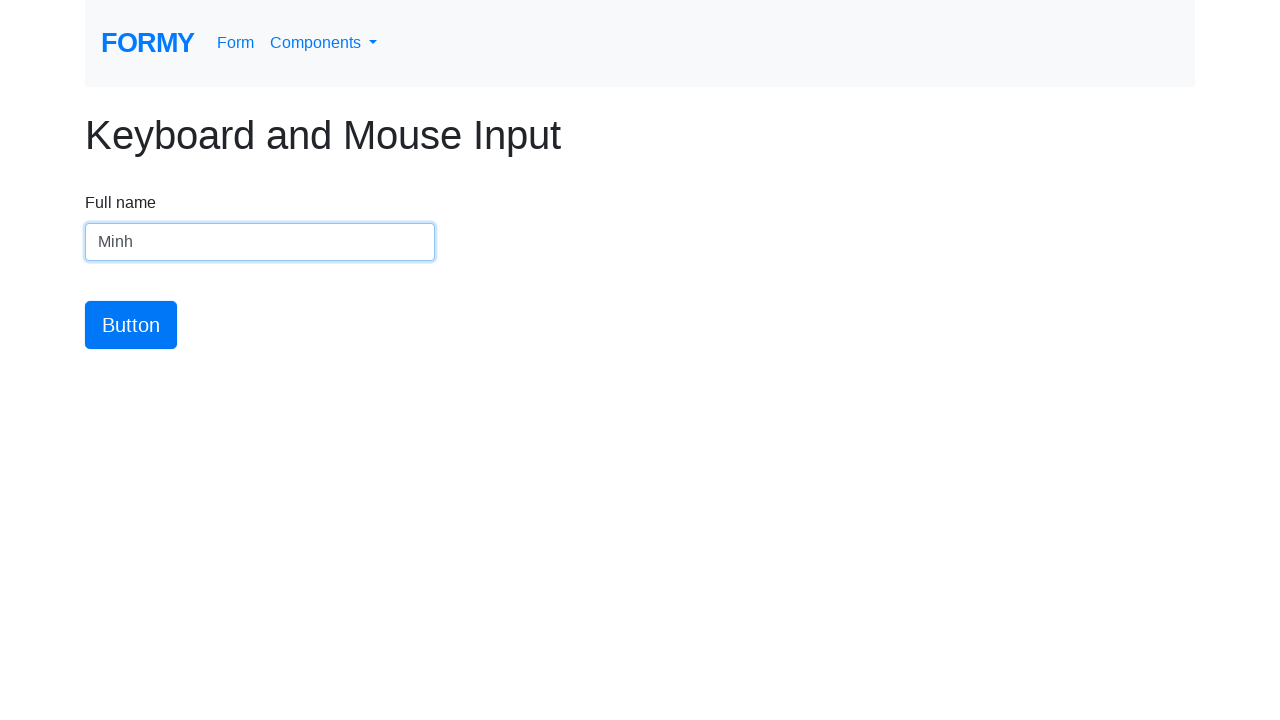

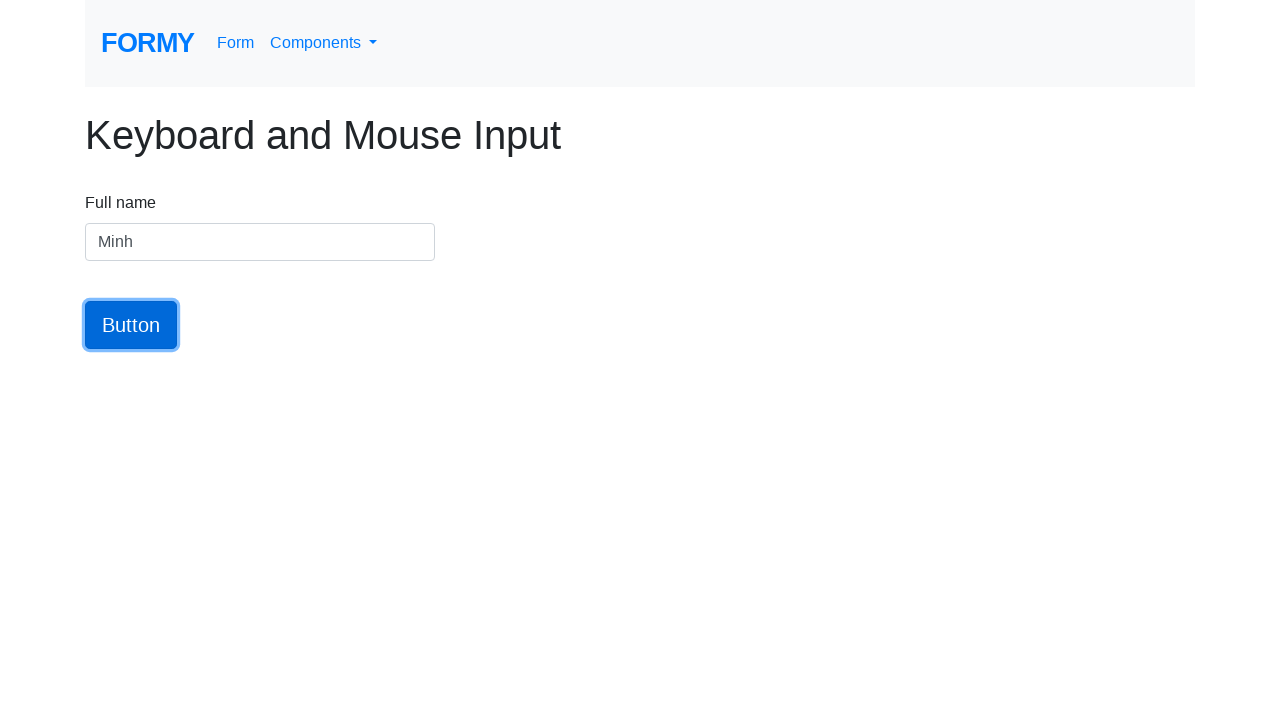